Tests the web3.getstan.app website by clicking on the Google Play Store and App Store download links, verifying they redirect to the correct URLs, and switching between browser windows.

Starting URL: https://web3.getstan.app/

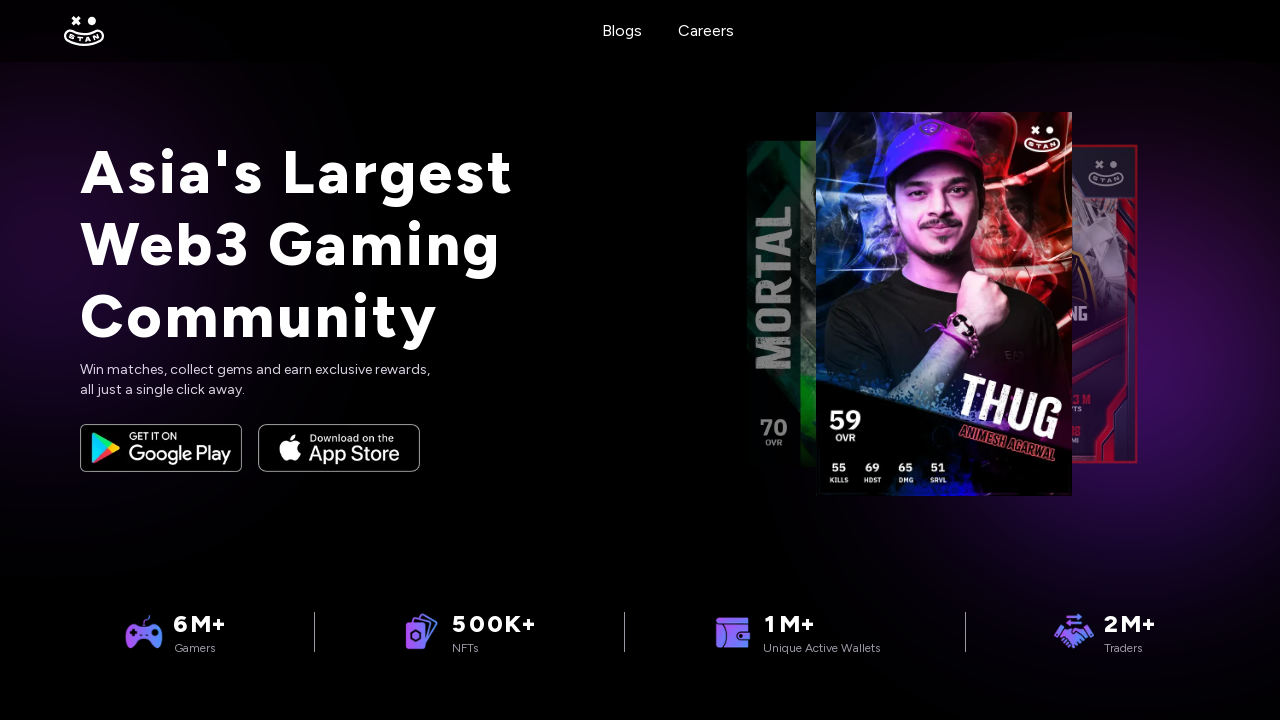

Waited for page to load with networkidle state
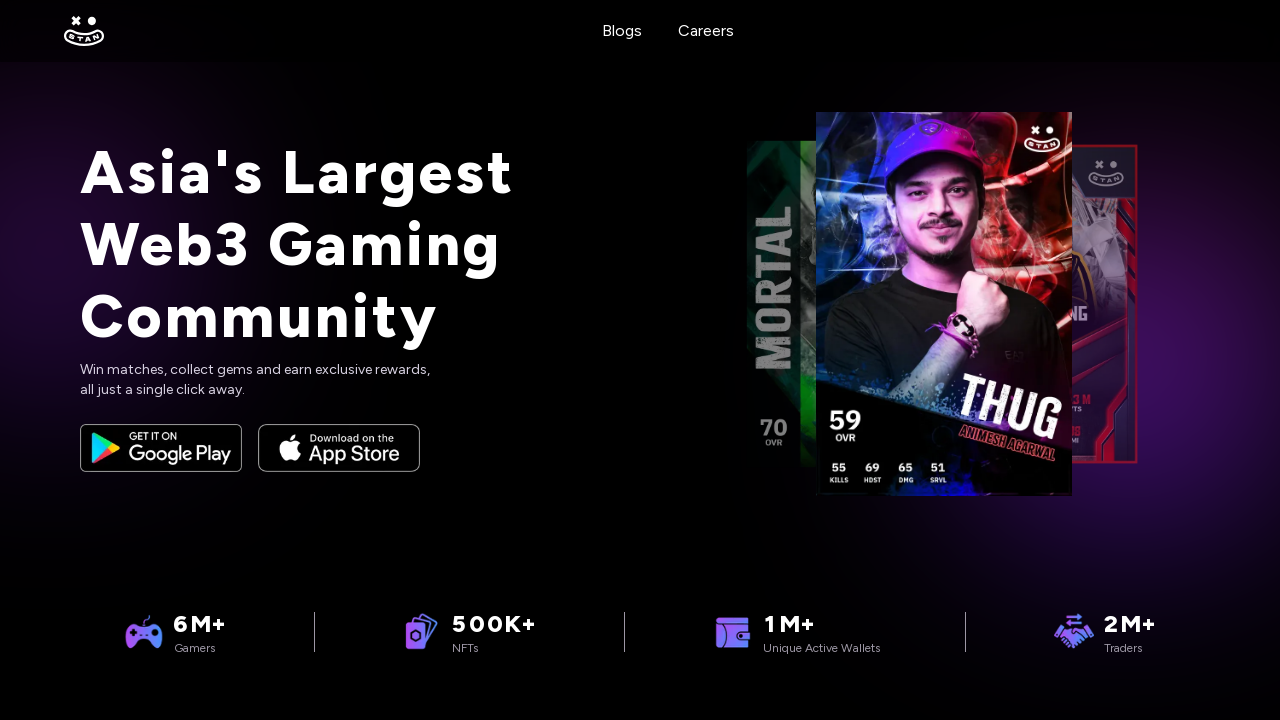

Clicked on Google Play Store download link at (161, 448) on xpath=/html/body/div[1]/section/section/div[1]/div/a[1]
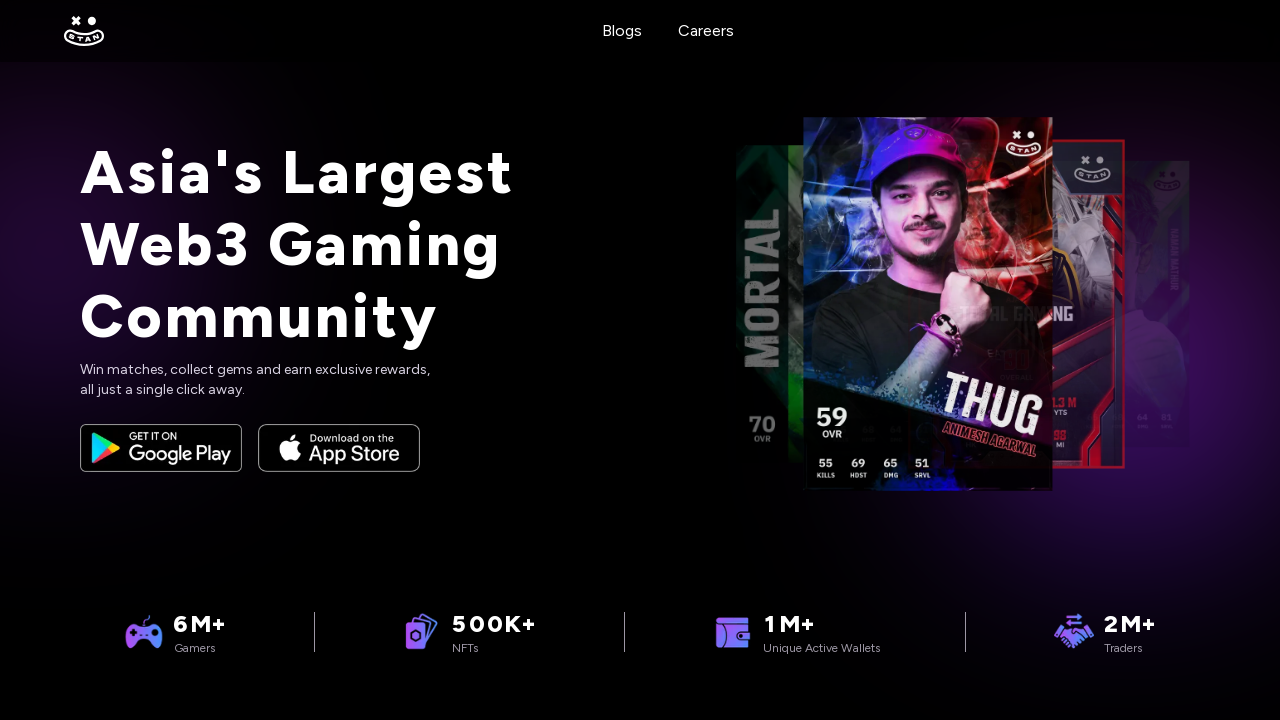

Google Play Store page loaded
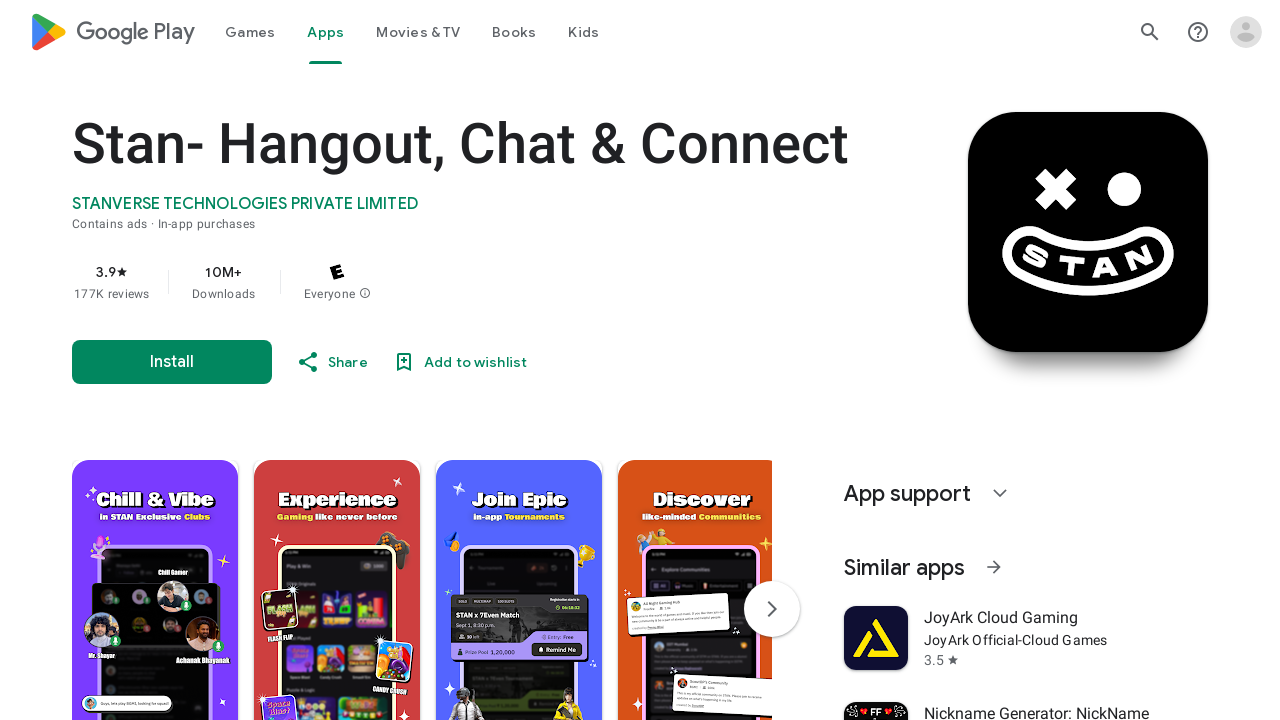

Verified Google Play Store URL: https://play.google.com/store/apps/details?id=com.getstan&inviteCode=STANWEB
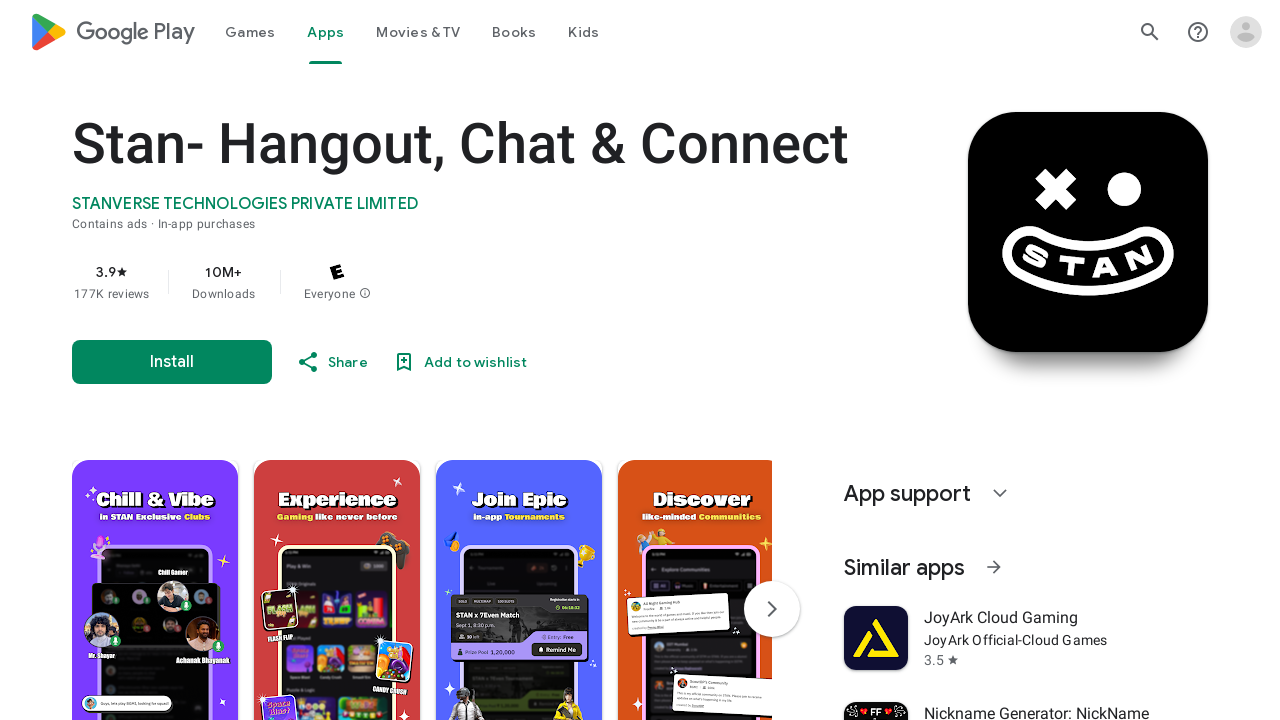

Closed Google Play Store tab
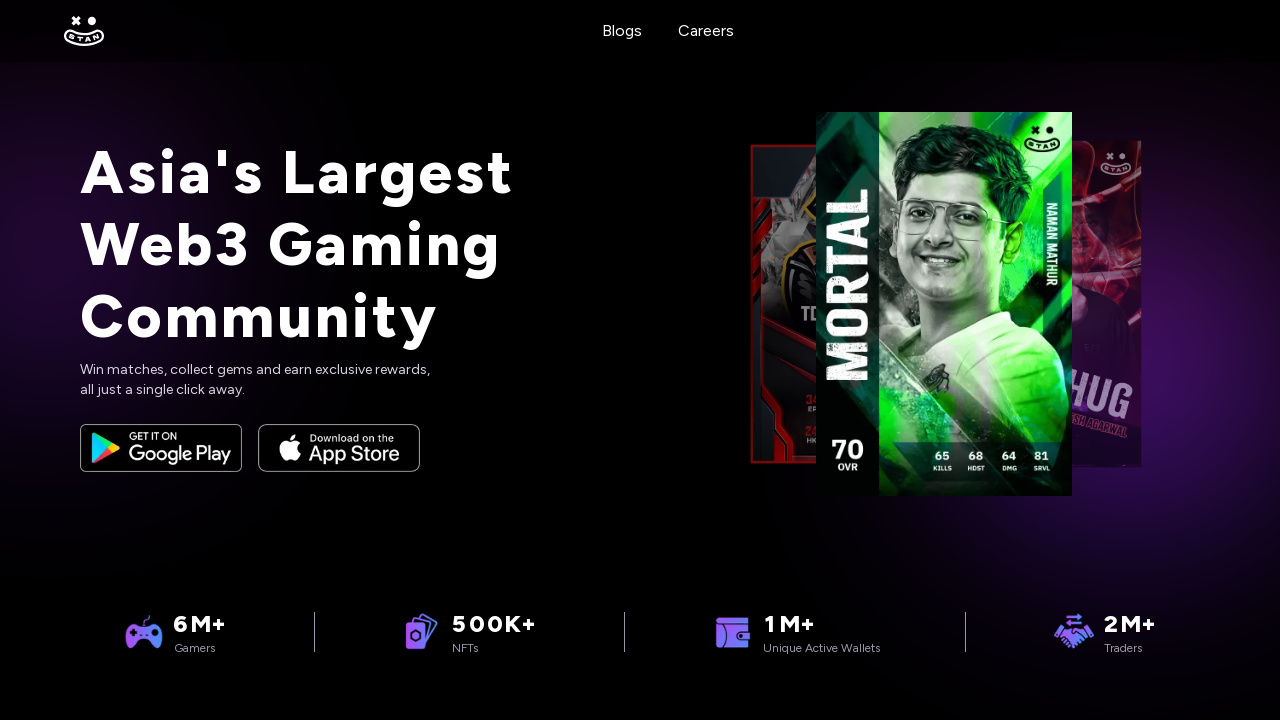

Clicked on App Store download link at (339, 448) on xpath=/html/body/div[1]/section/section/div[1]/div/a[2]
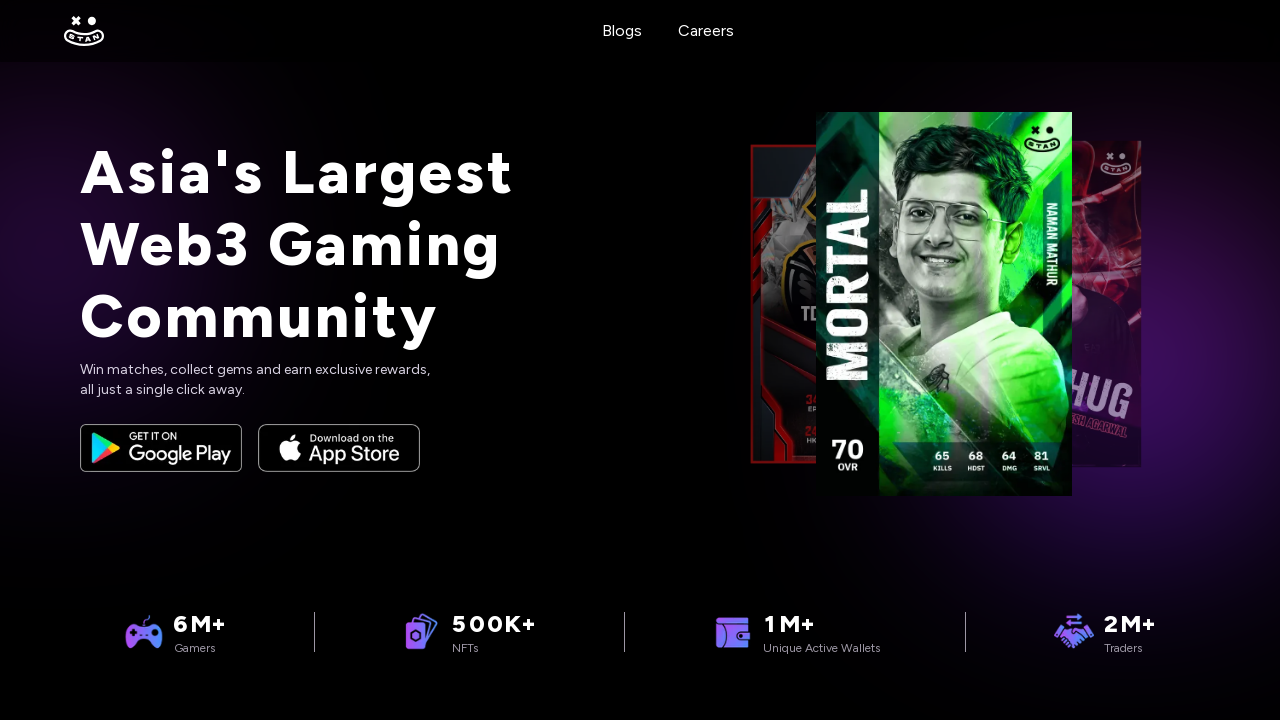

App Store page loaded
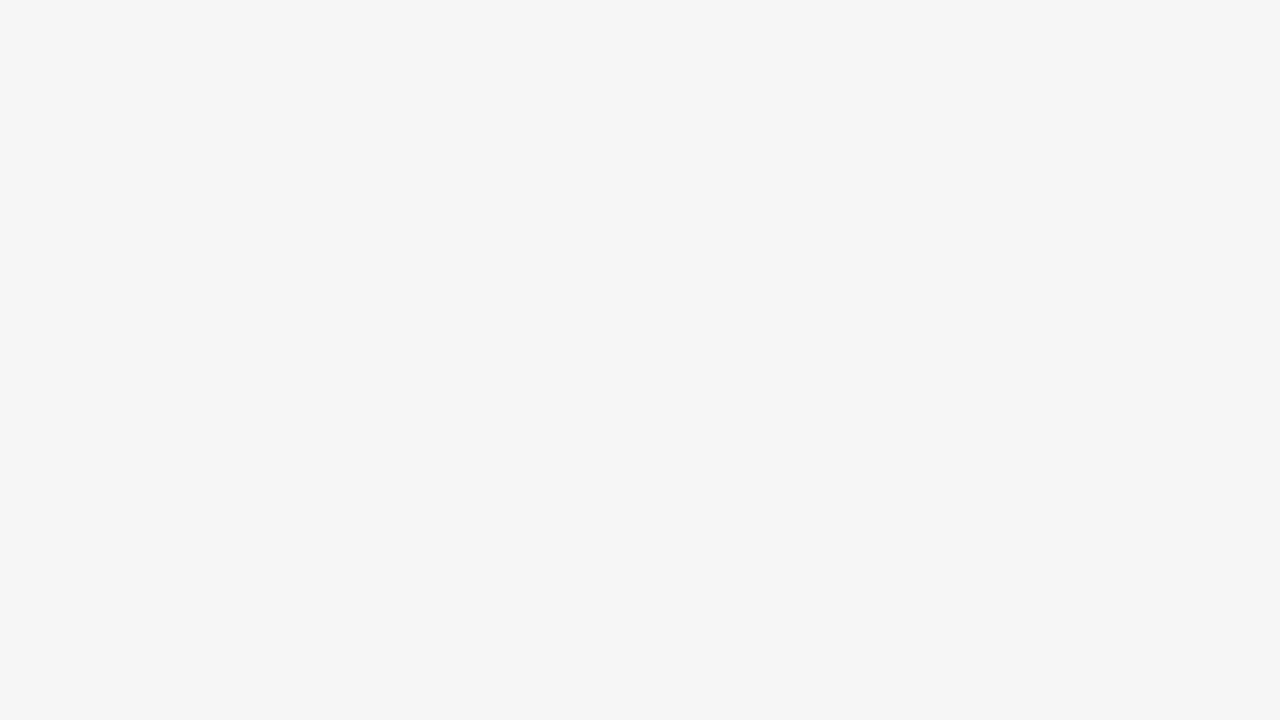

Verified App Store URL: https://apps.apple.com/us/app/stan-esports-fan-engagement/id1637869402
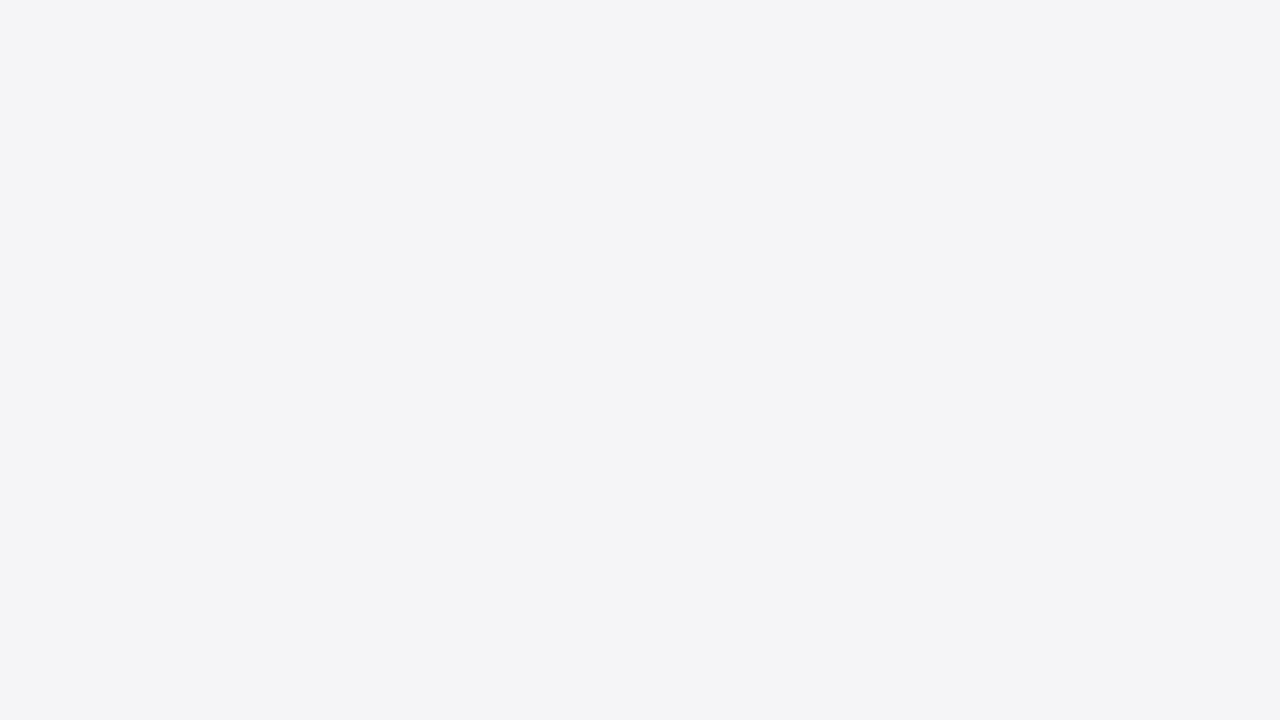

Closed App Store tab
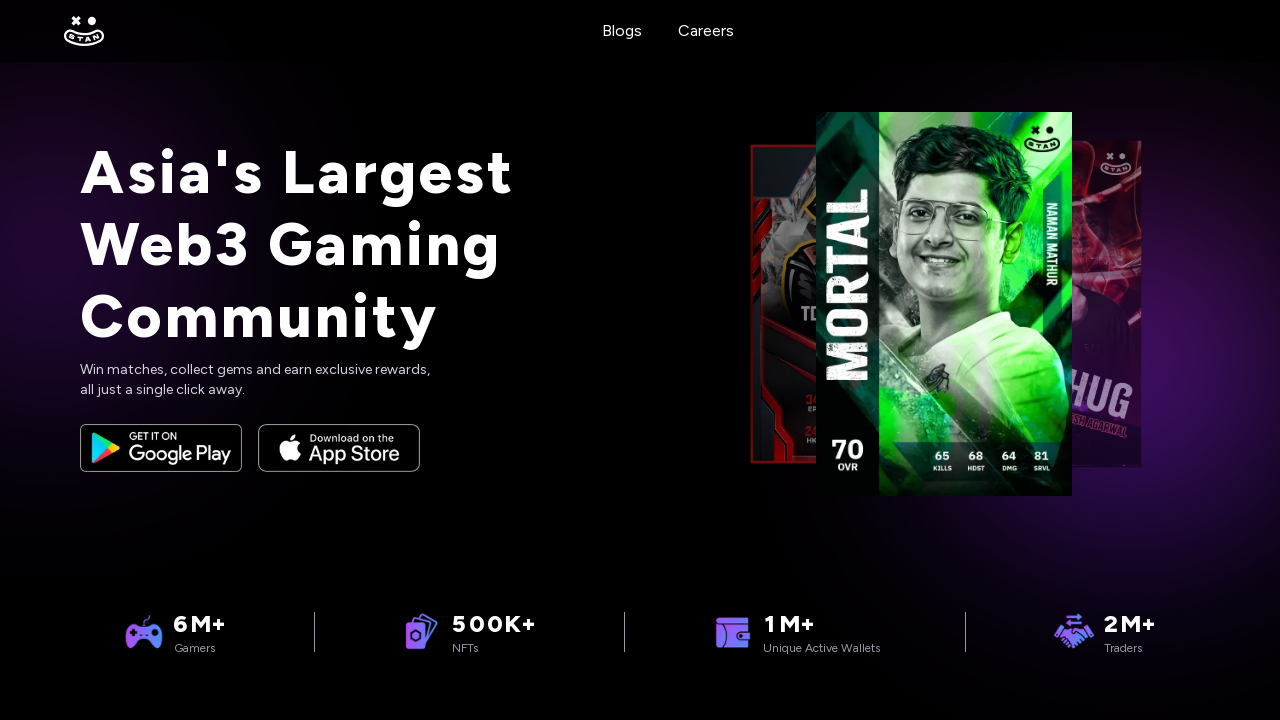

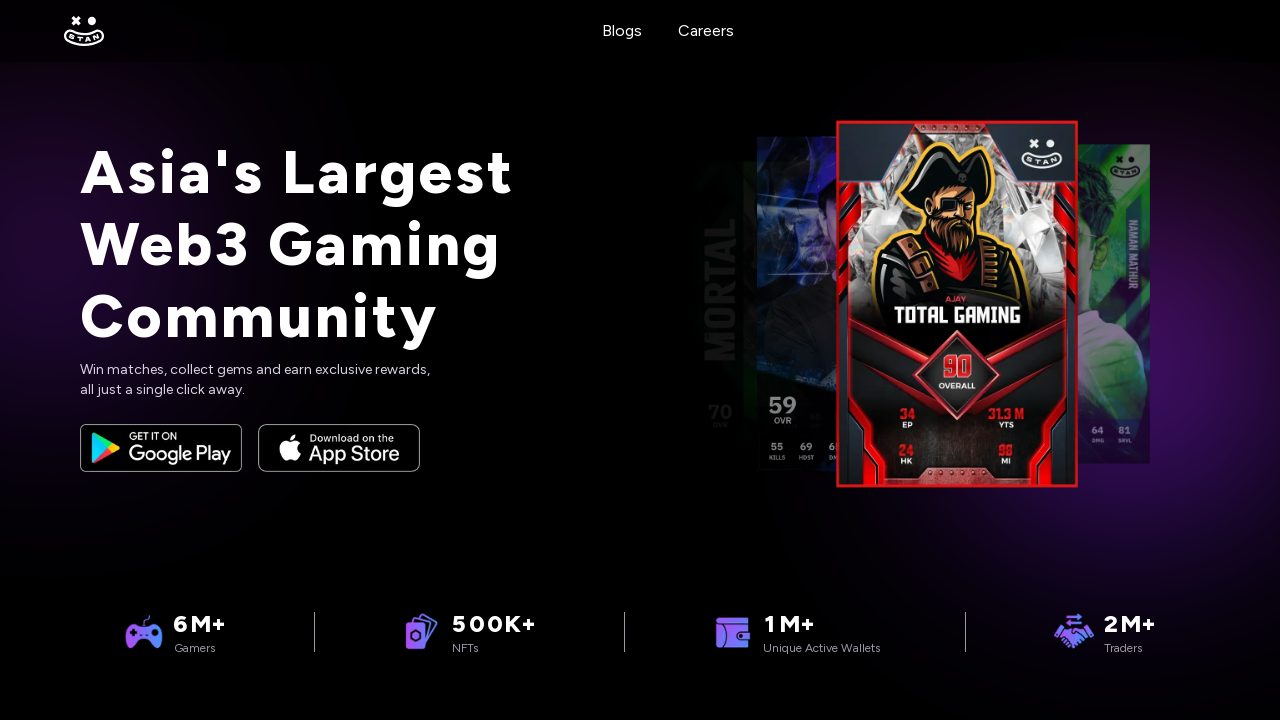